Tests alert handling by entering text, triggering an alert, and accepting it

Starting URL: https://rahulshettyacademy.com/AutomationPractice/

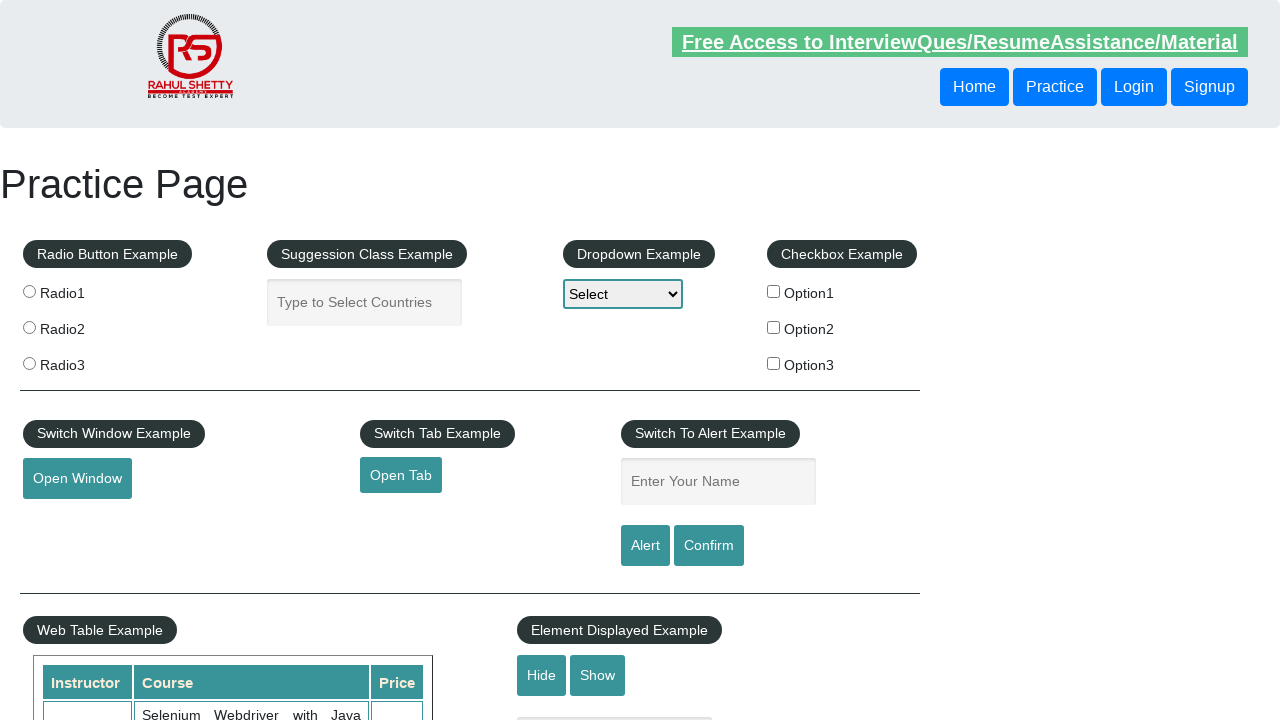

Filled alert text field with 'ALERT_TEST' on [name="enter-name"]
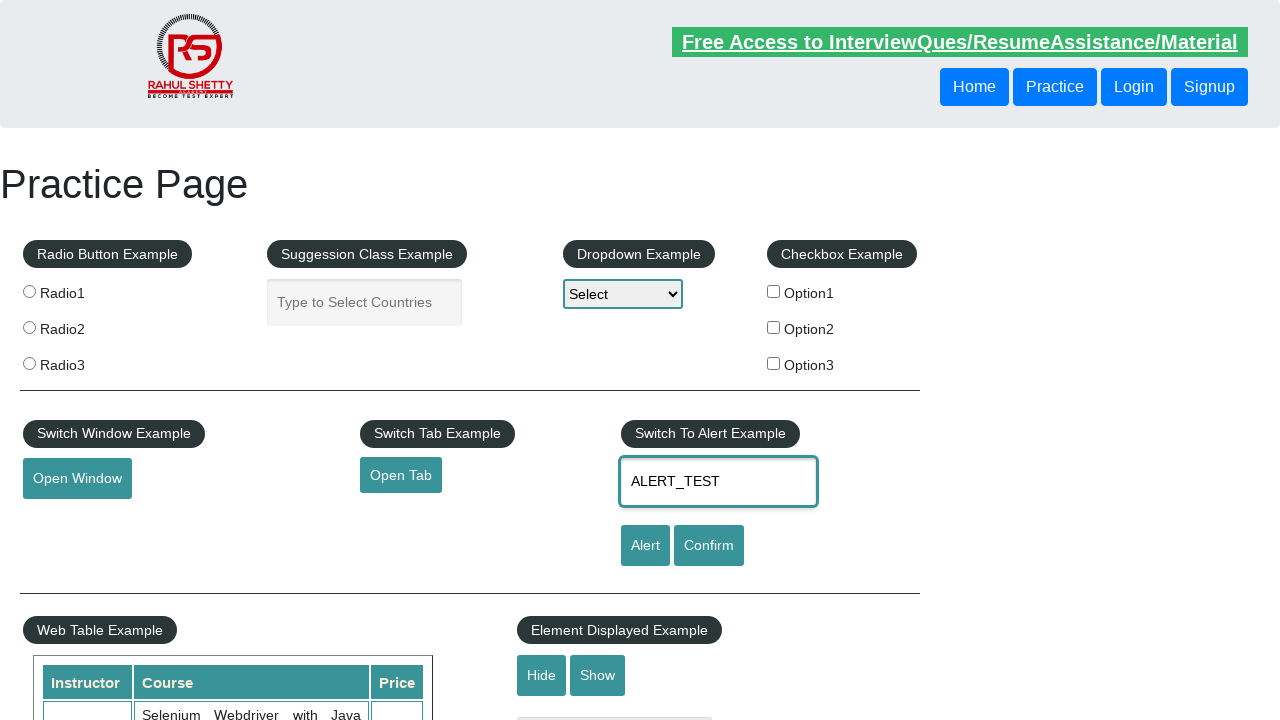

Set up dialog handler to accept alerts
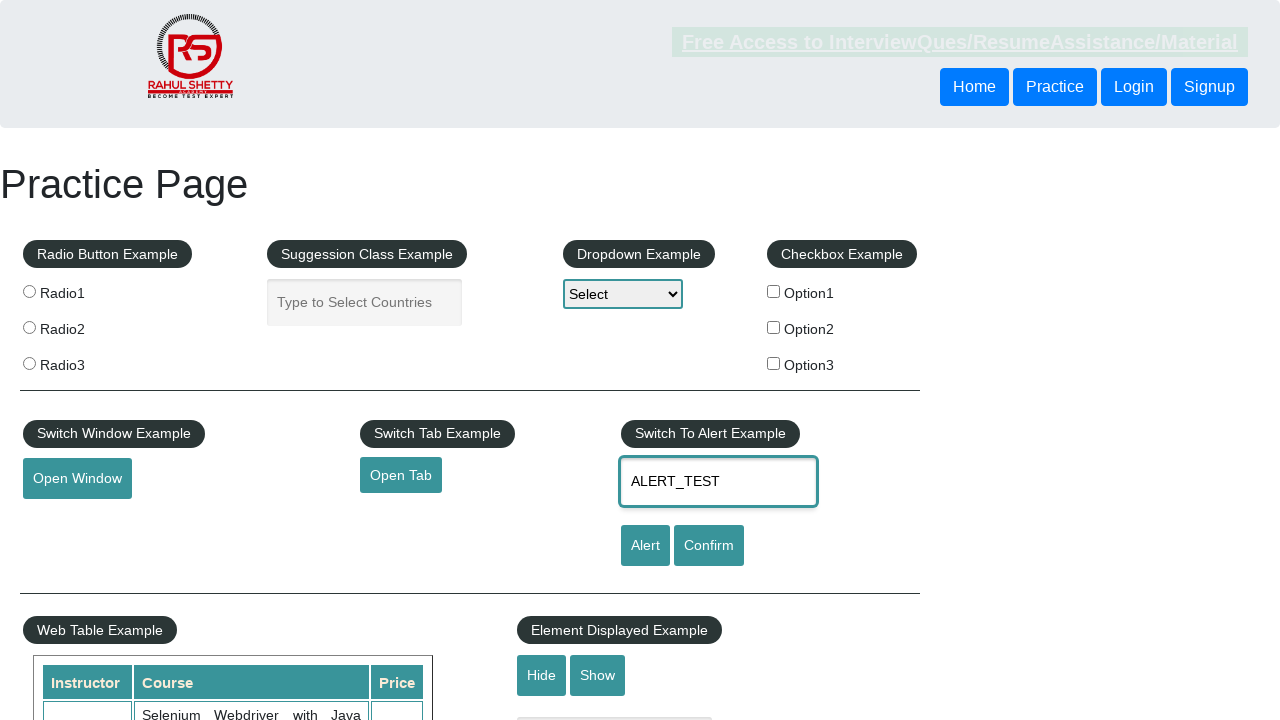

Clicked alert button to trigger alert dialog at (645, 546) on #alertbtn
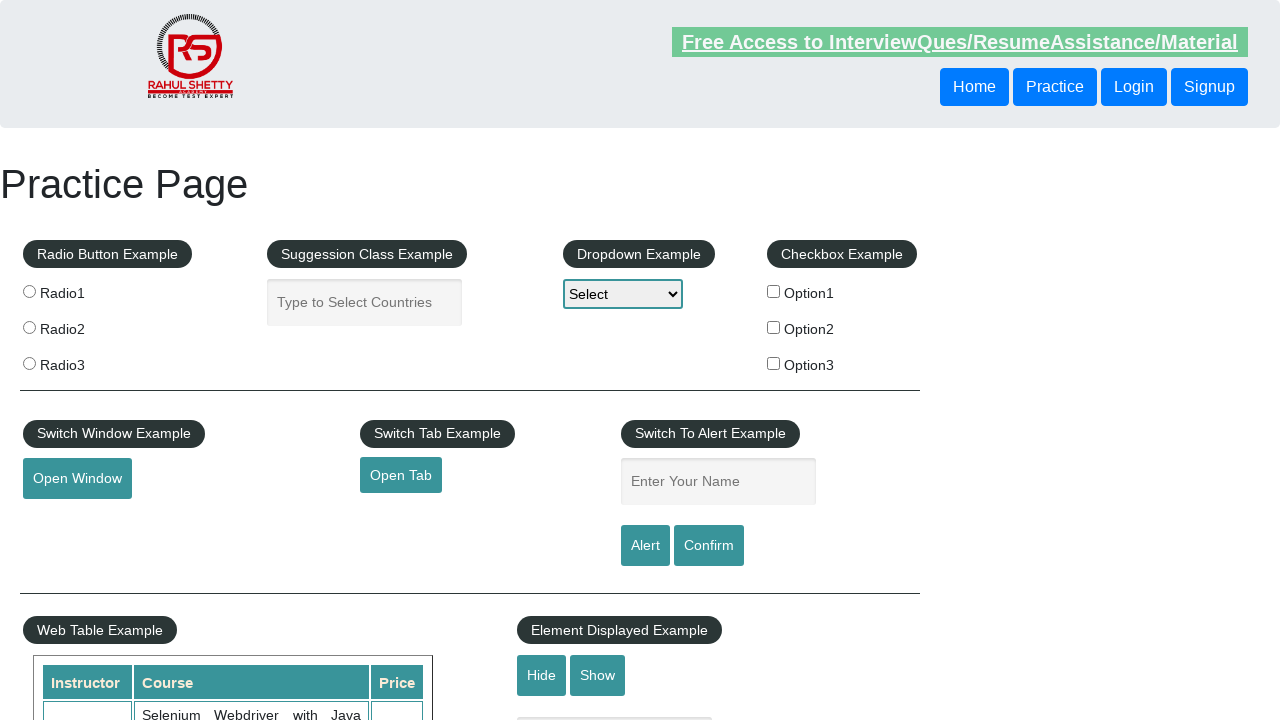

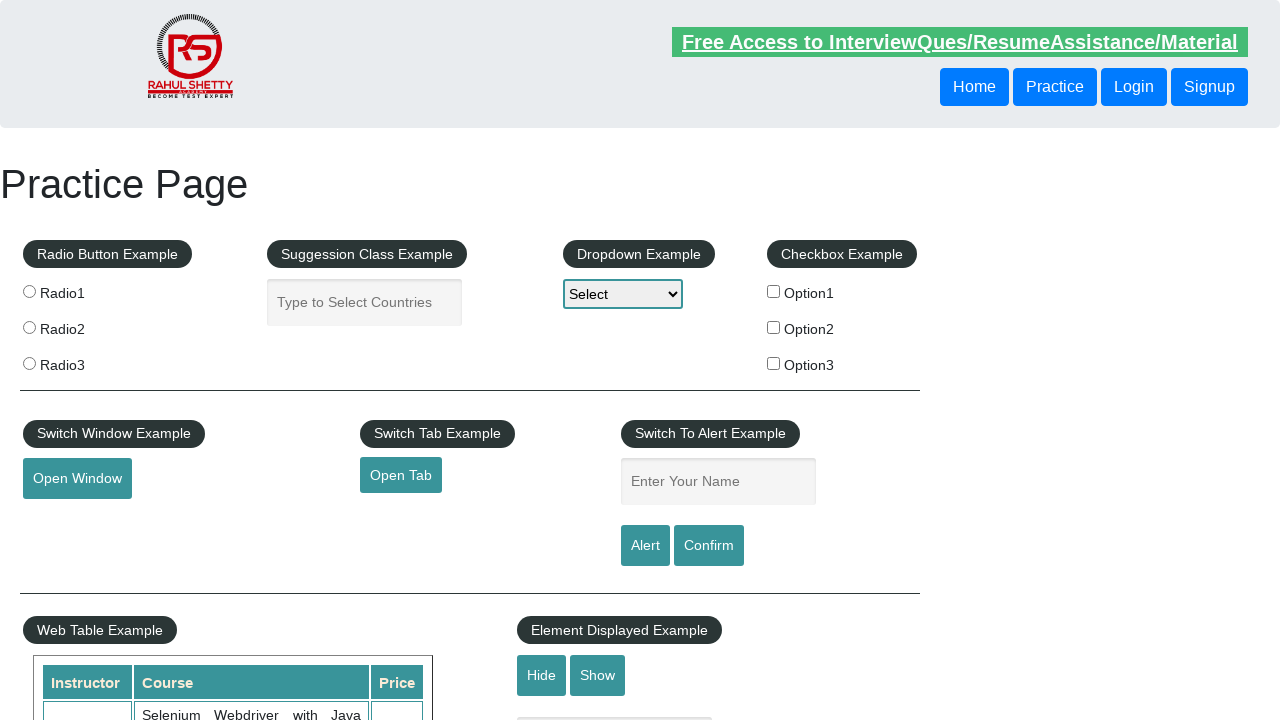